Tests the jQuery UI draggable feature by navigating to the draggable demo page, switching to the iframe, and interacting with the draggable element

Starting URL: https://jqueryui.com/

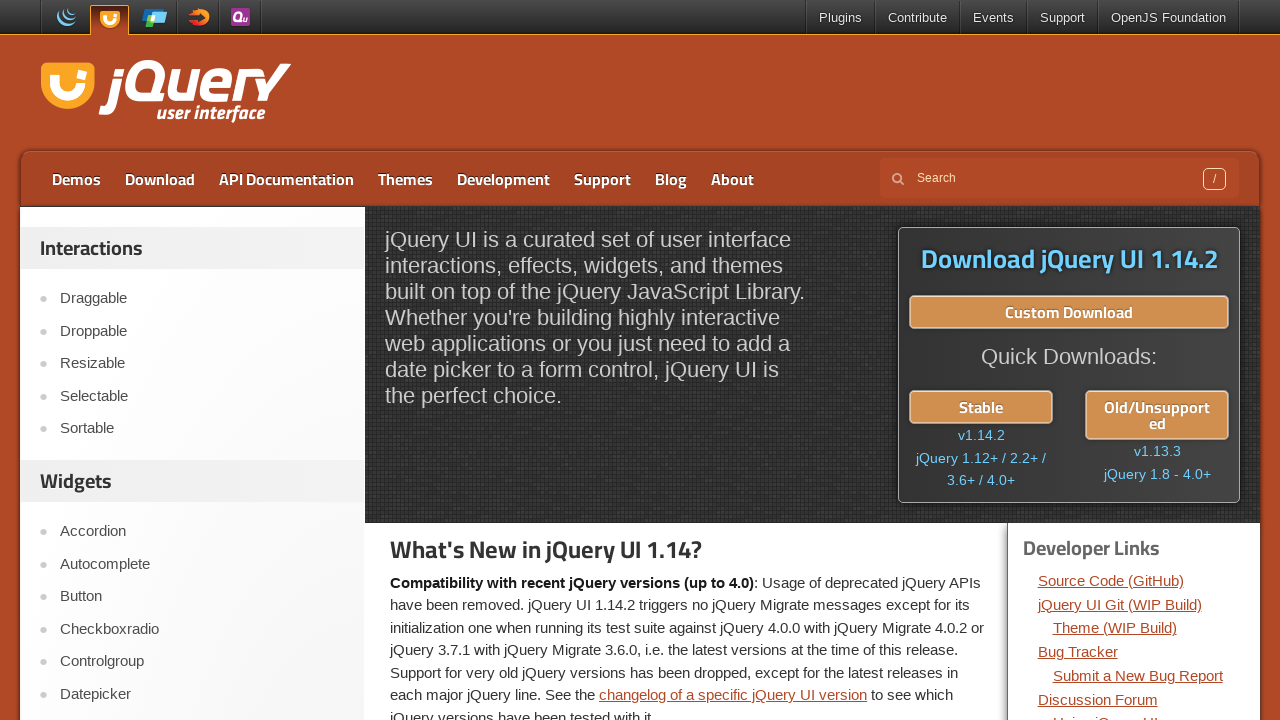

Clicked on Draggable link in the menu at (202, 299) on a:text('Draggable')
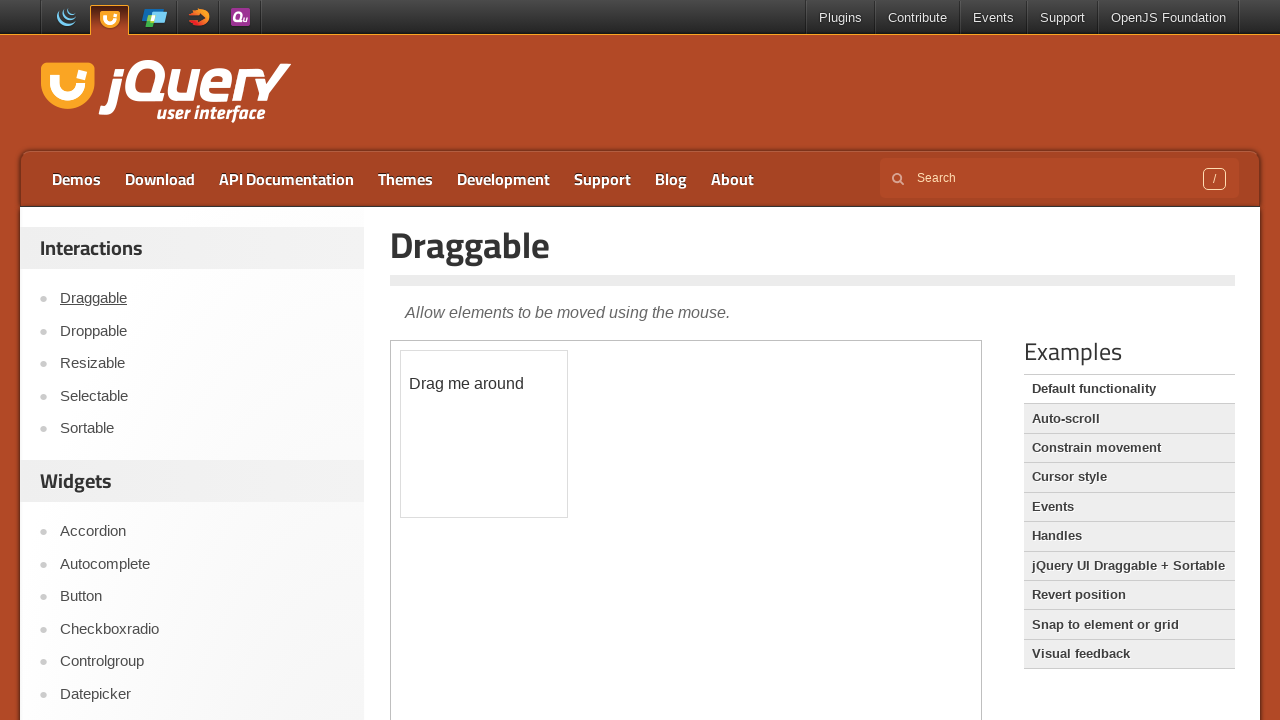

Located the first iframe containing the draggable demo
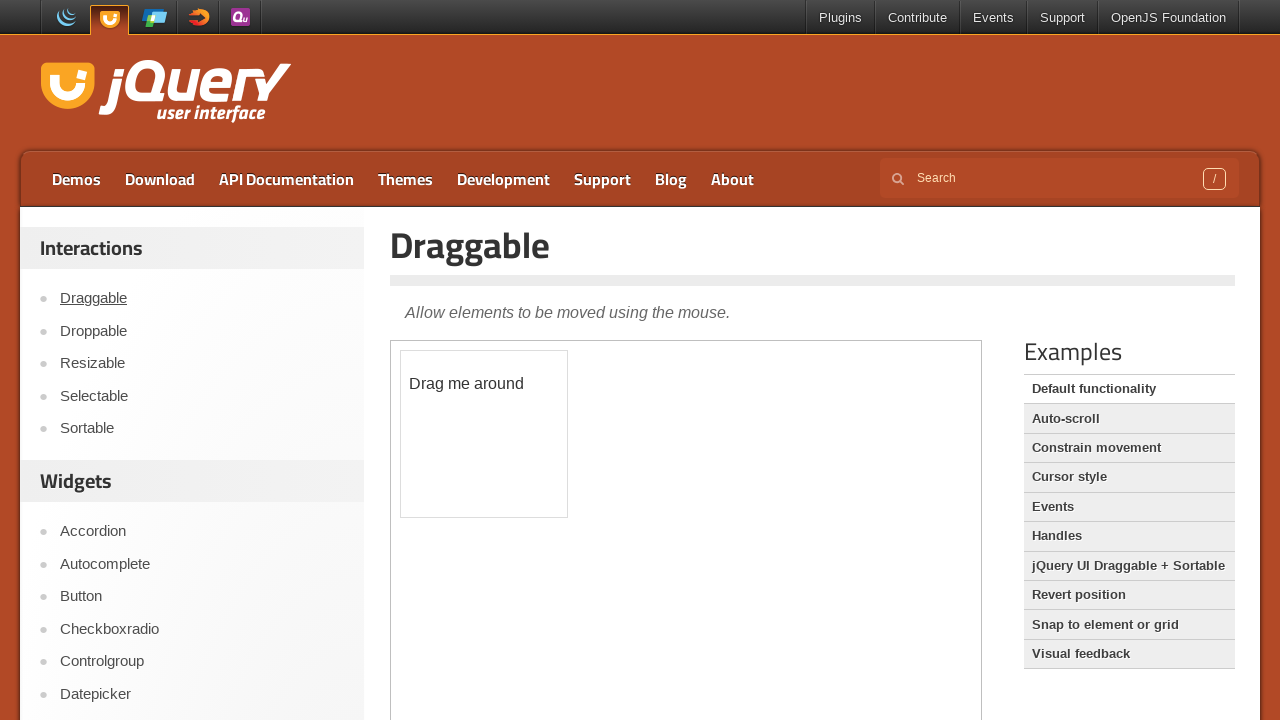

Located the draggable element with id 'draggable'
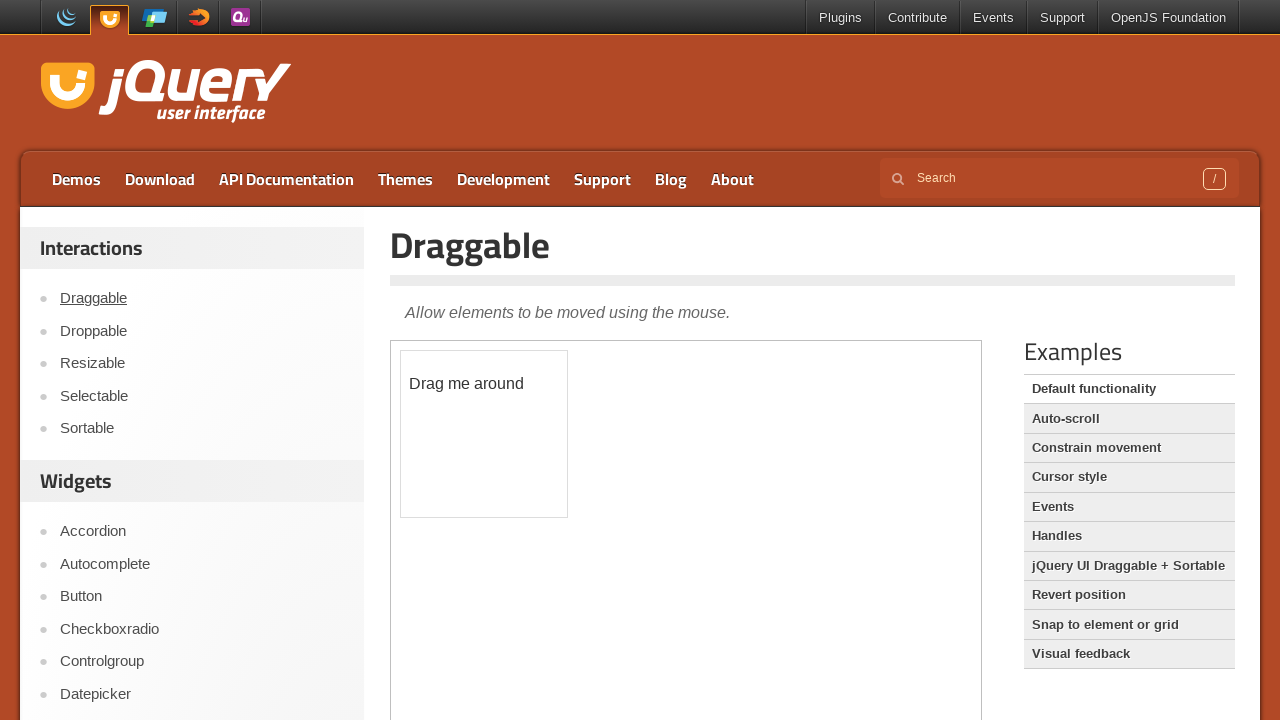

Draggable element is now visible and ready
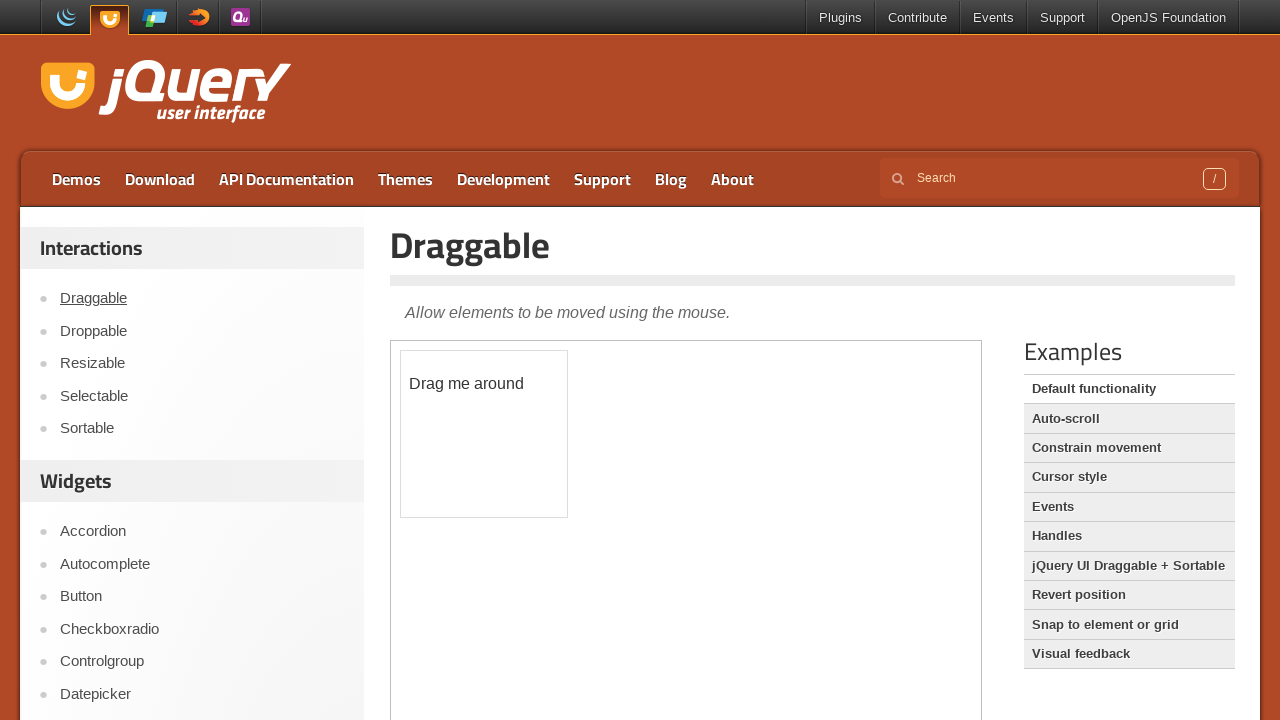

Retrieved bounding box of the draggable element
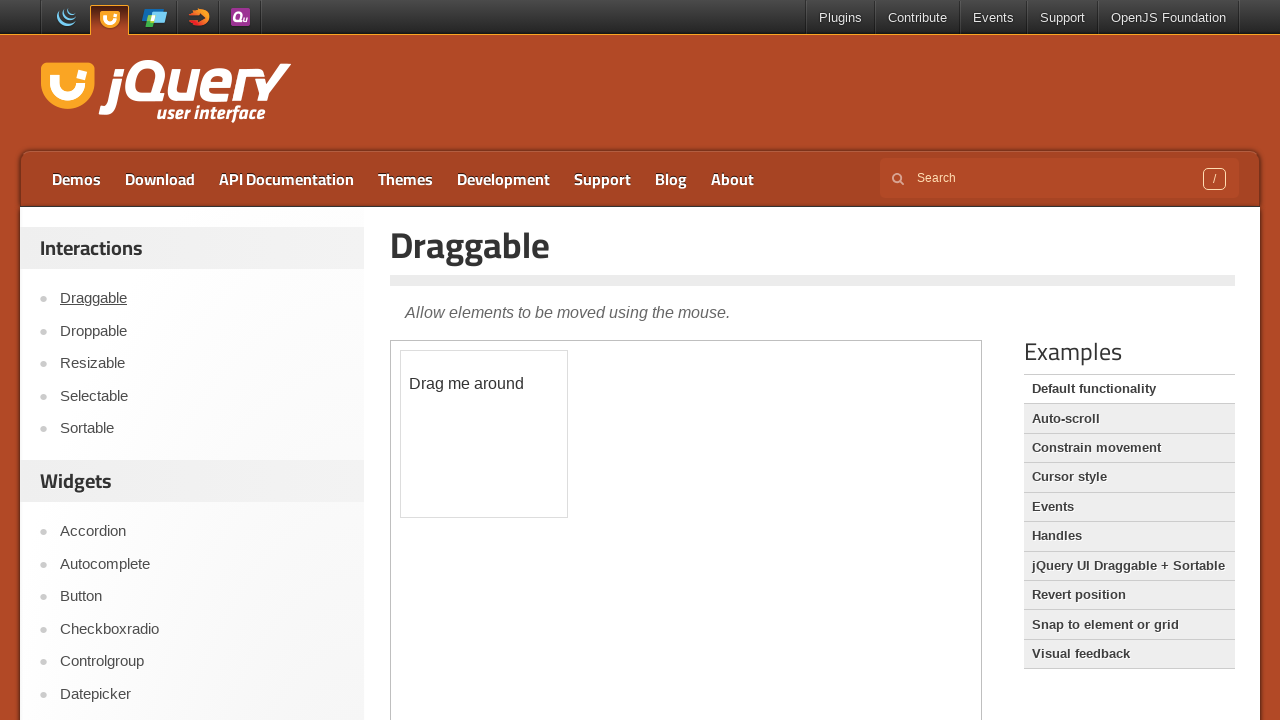

Dragged the element 150 pixels right and 100 pixels down at (551, 451)
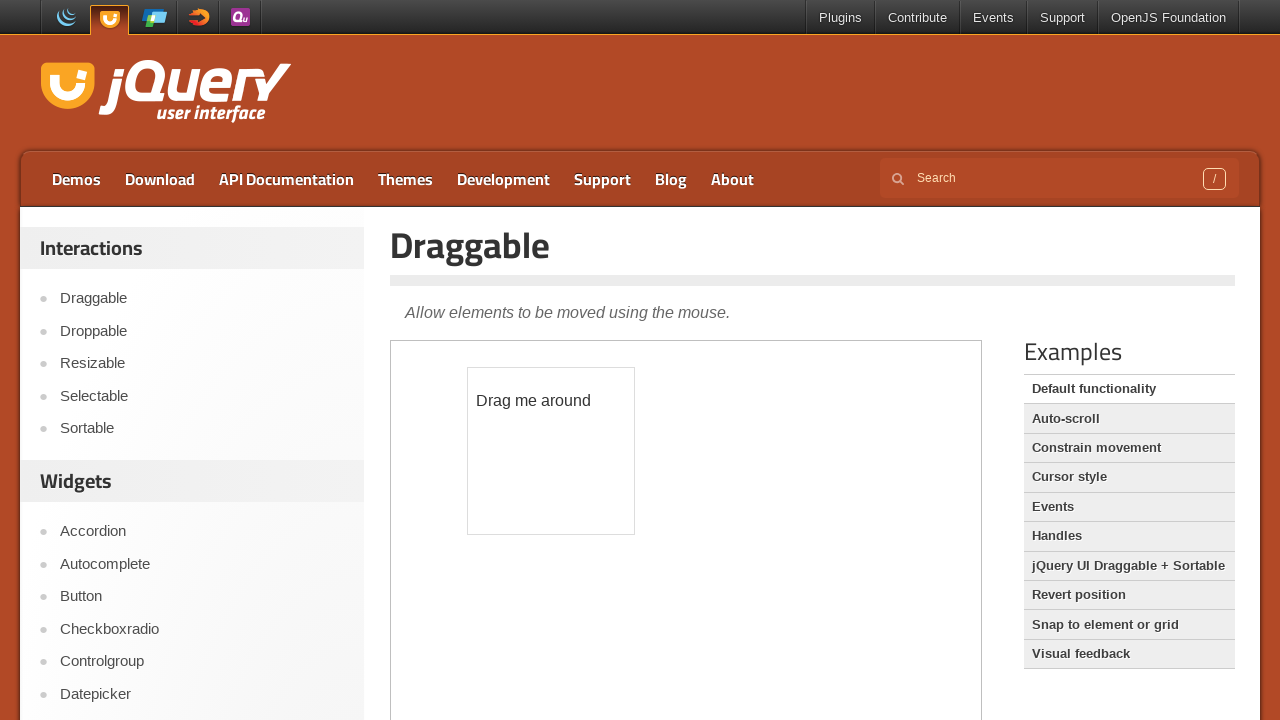

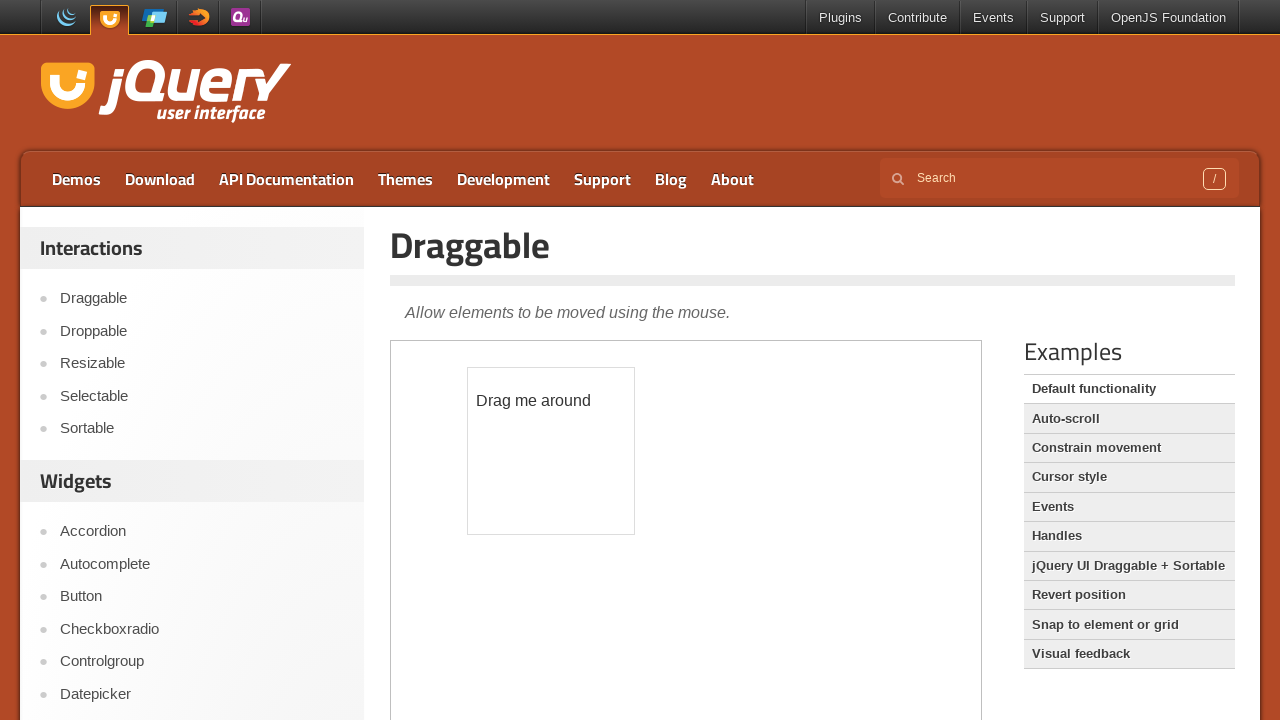